Navigates to Testing Shastra website and uses keyboard navigation to press TAB 5 times followed by ENTER to interact with an element

Starting URL: https://testingshastra.com/

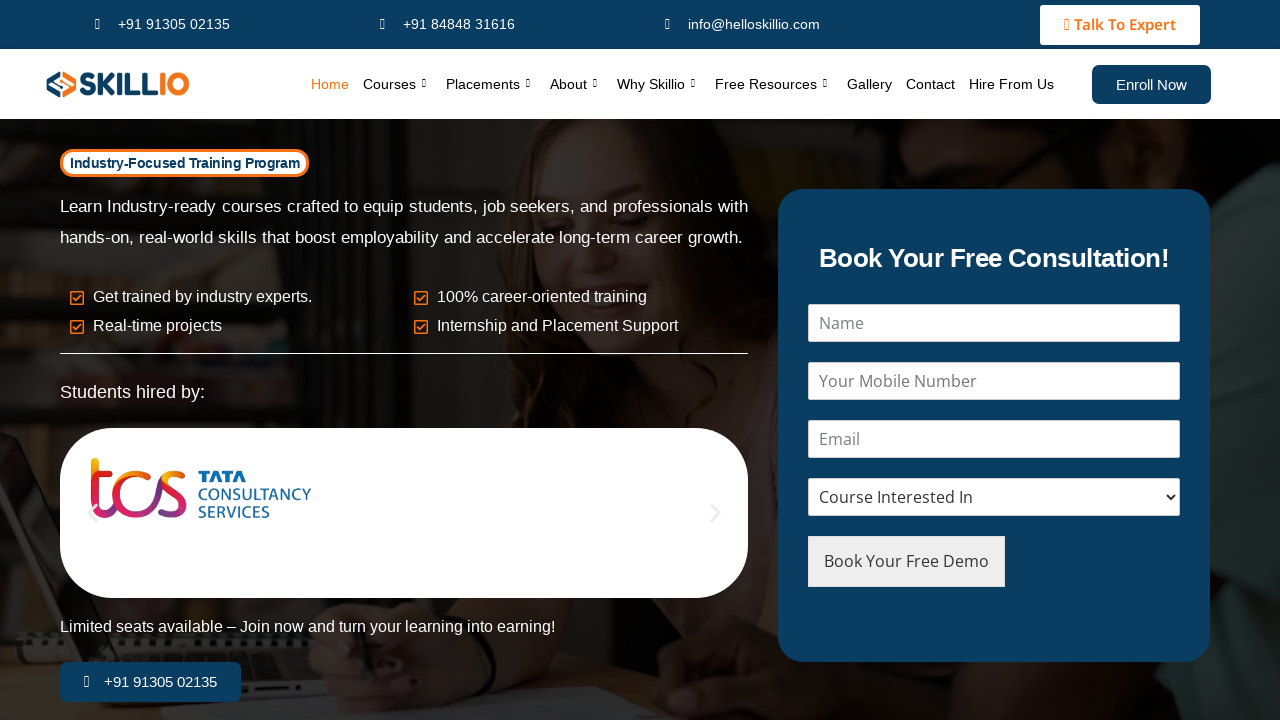

Navigated to Testing Shastra website
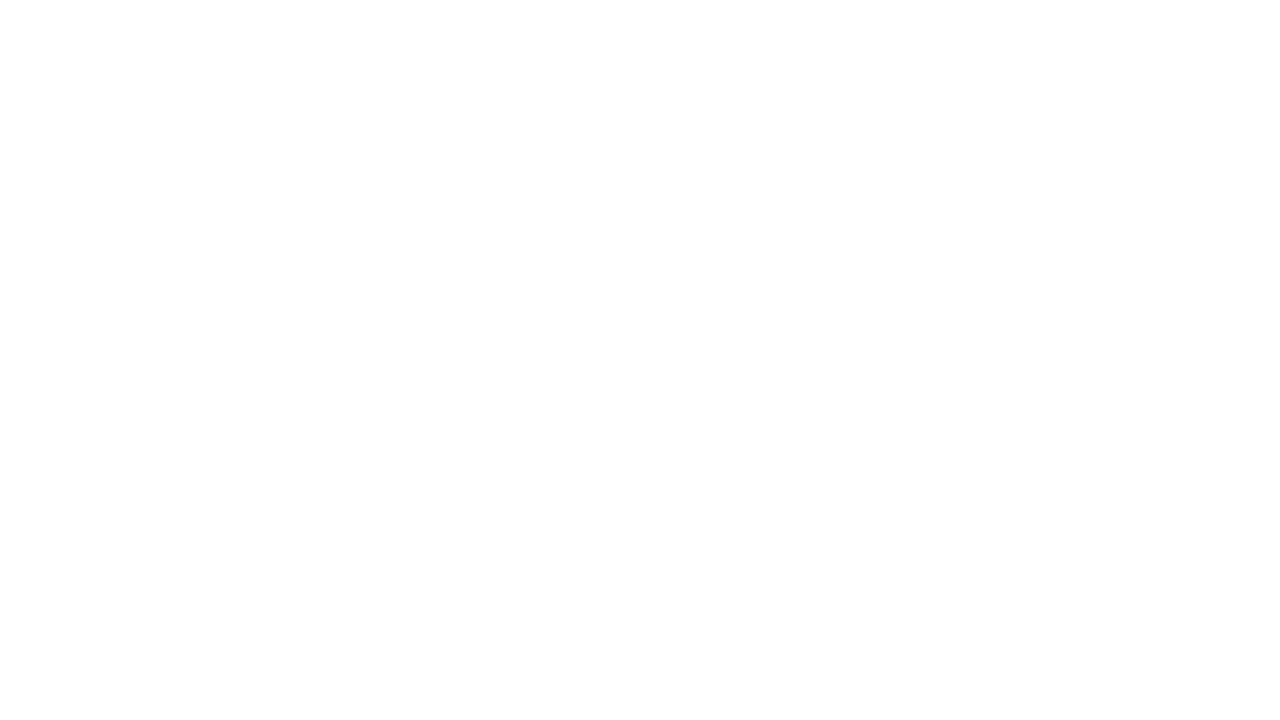

Pressed TAB key (iteration 1 of 5) to navigate to next element
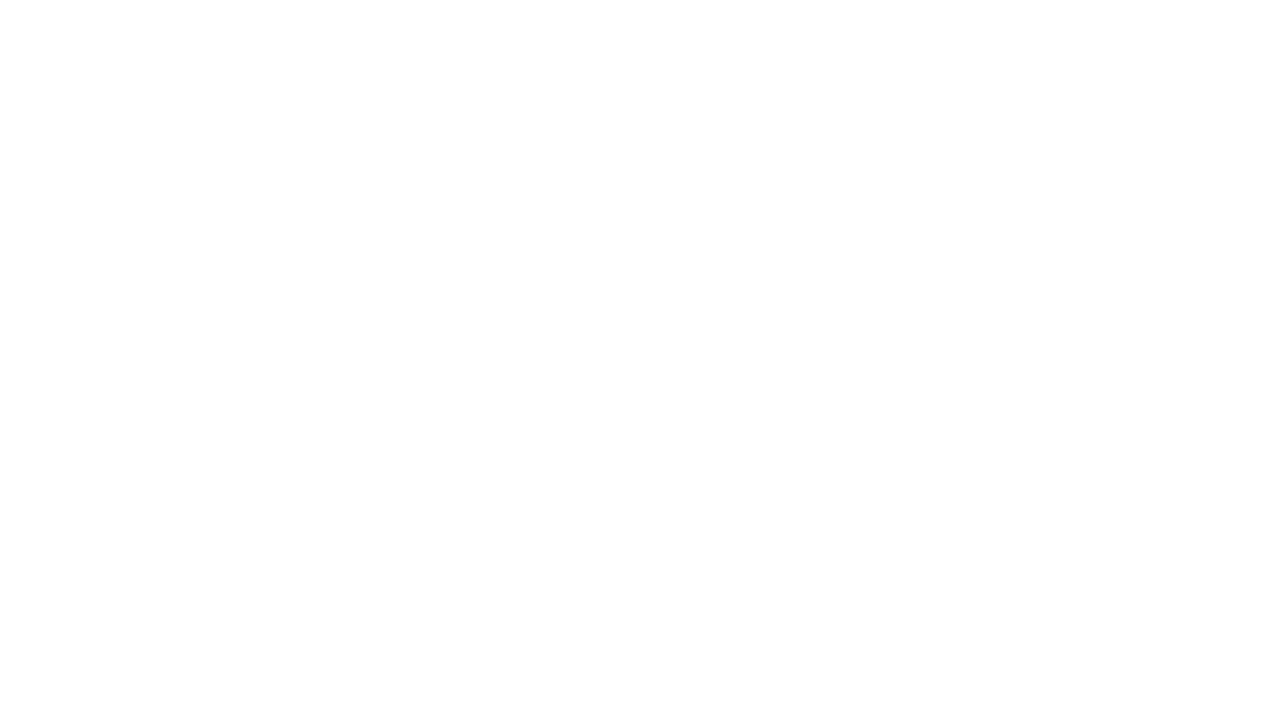

Waited 1 second after TAB press
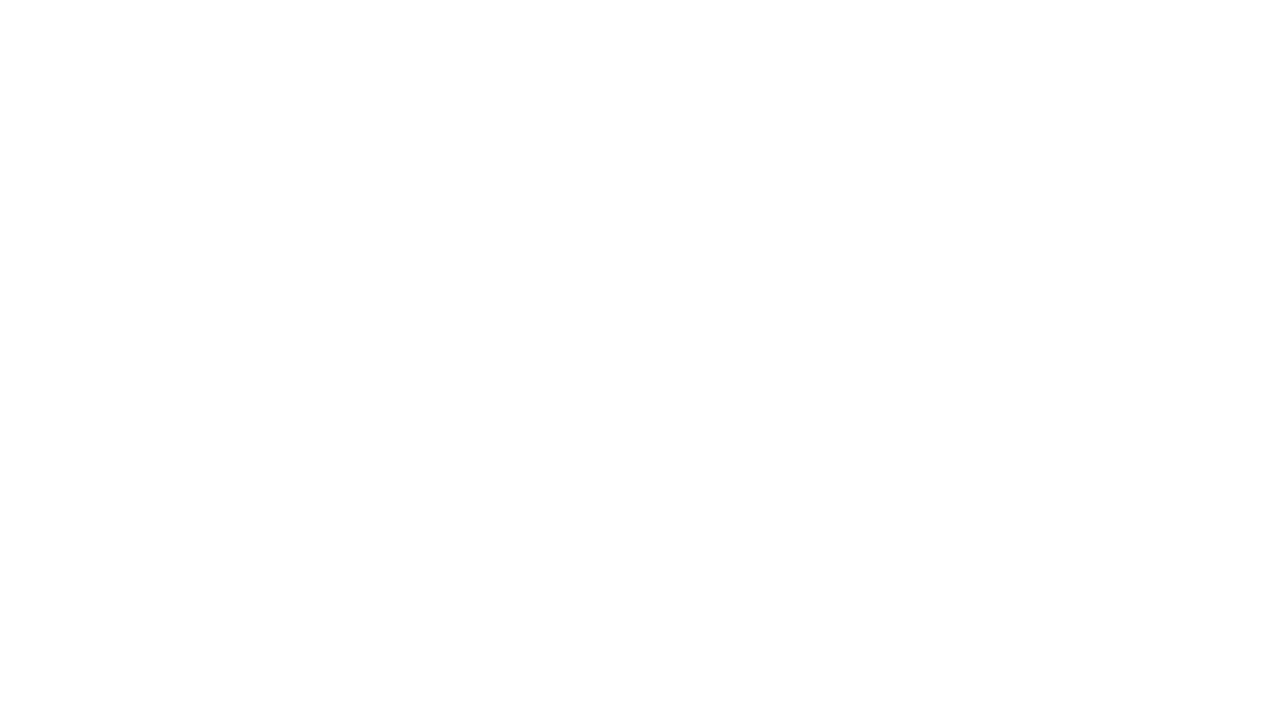

Pressed TAB key (iteration 2 of 5) to navigate to next element
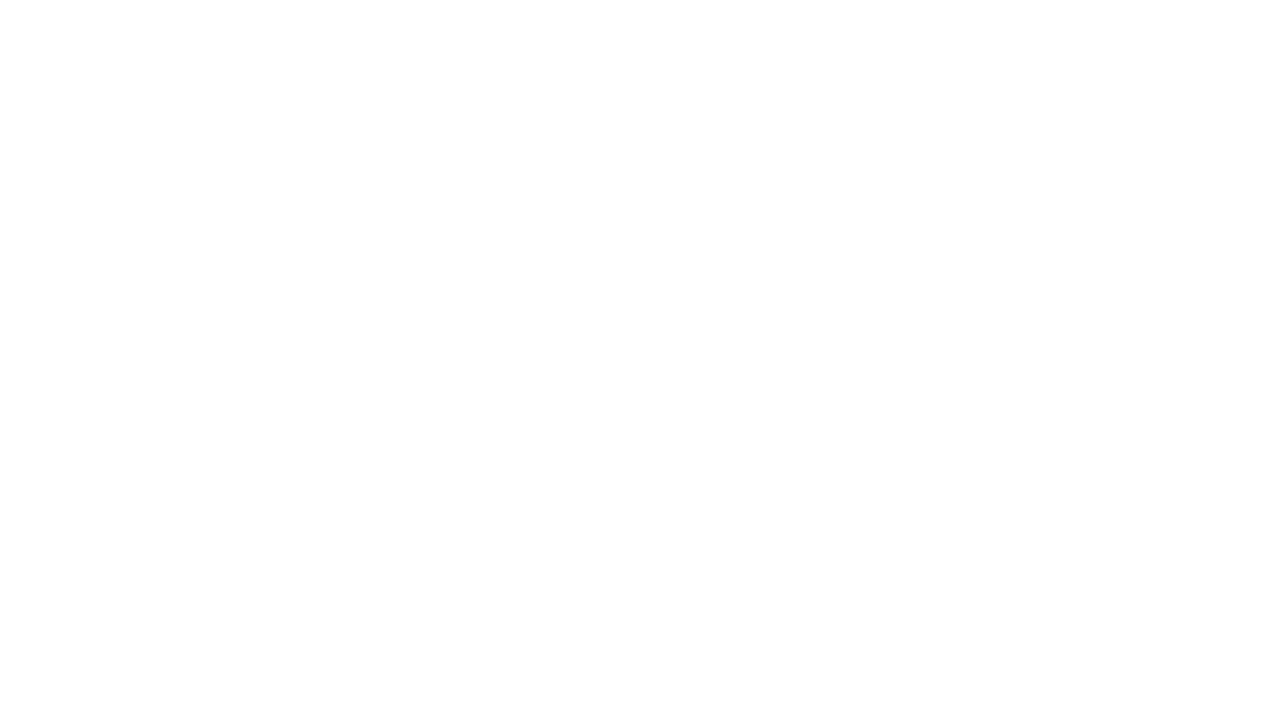

Waited 1 second after TAB press
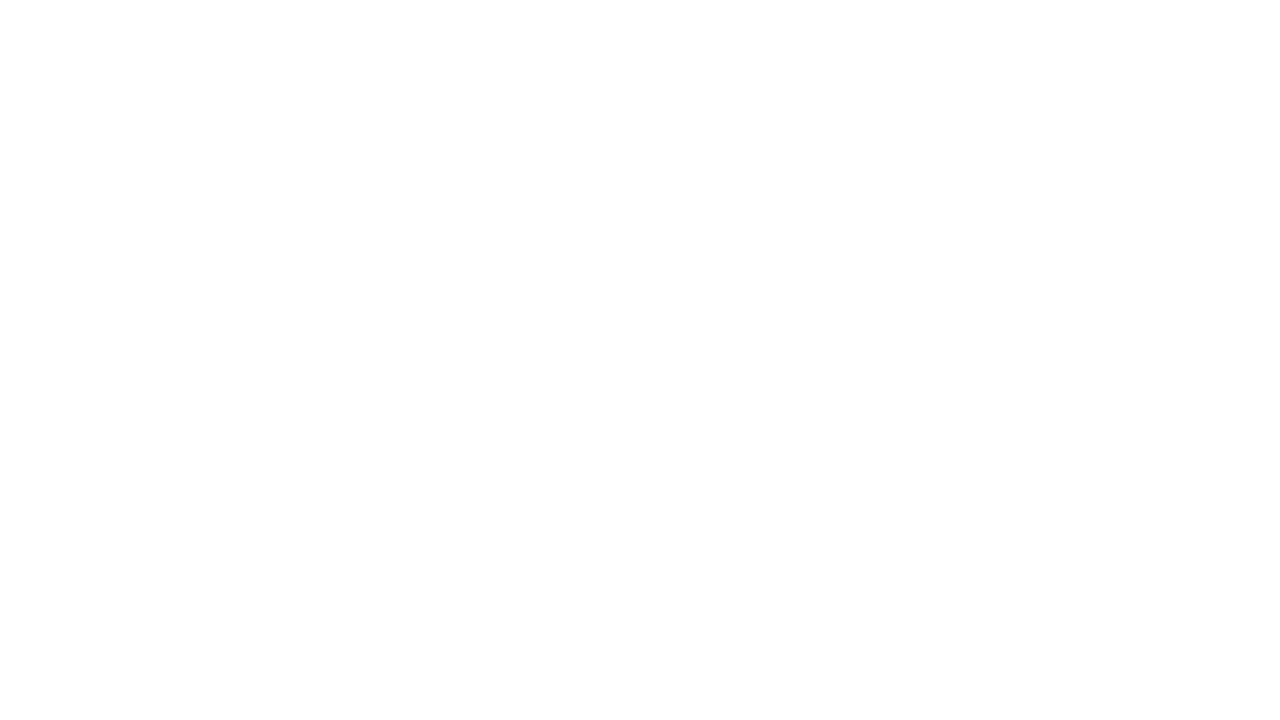

Pressed TAB key (iteration 3 of 5) to navigate to next element
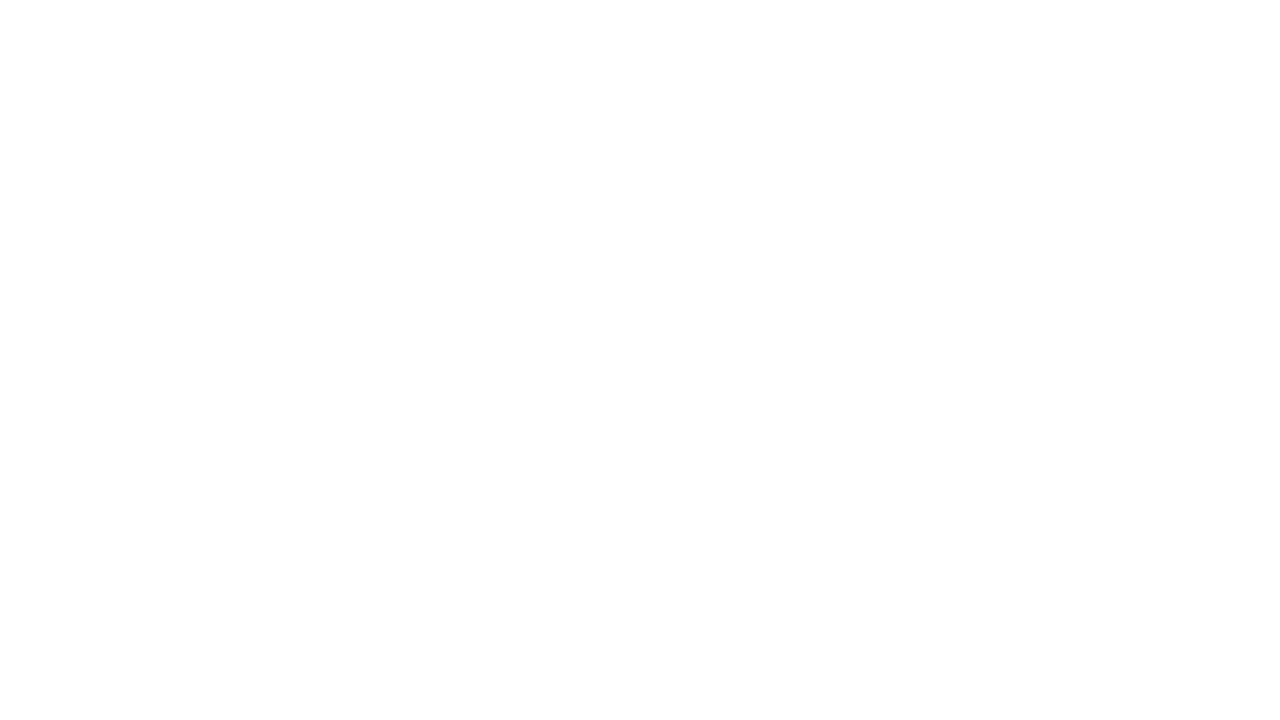

Waited 1 second after TAB press
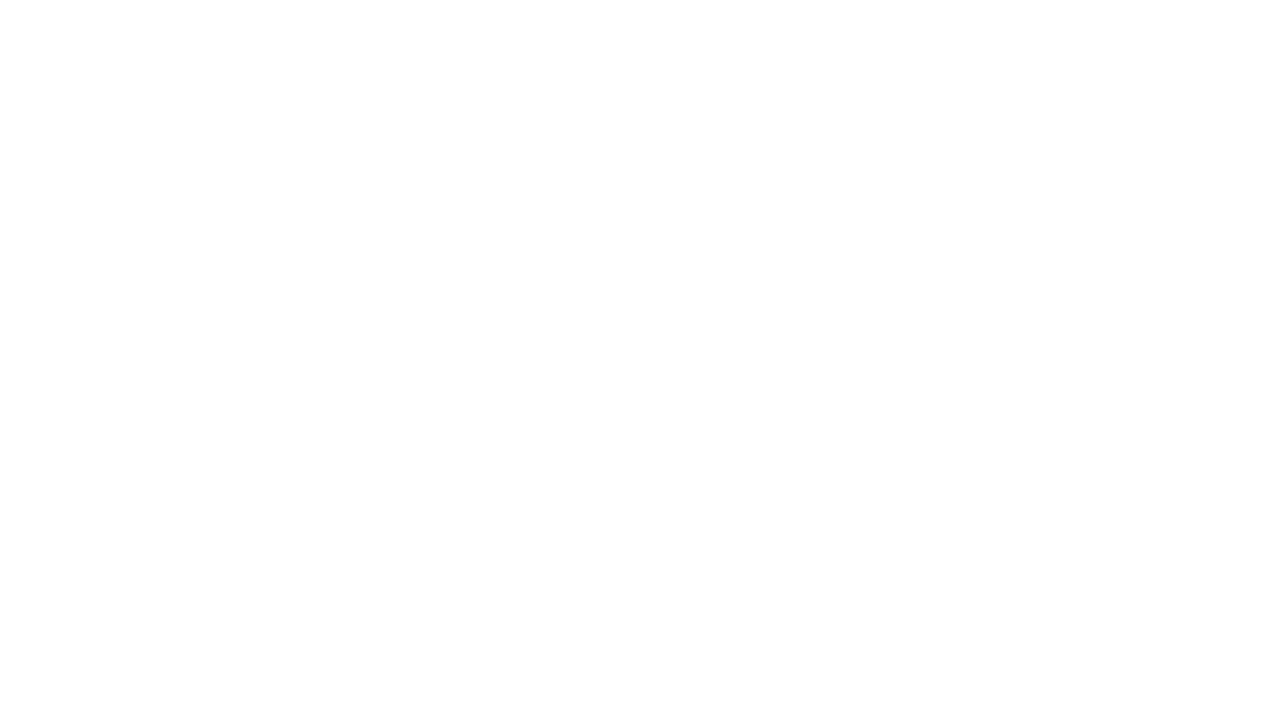

Pressed TAB key (iteration 4 of 5) to navigate to next element
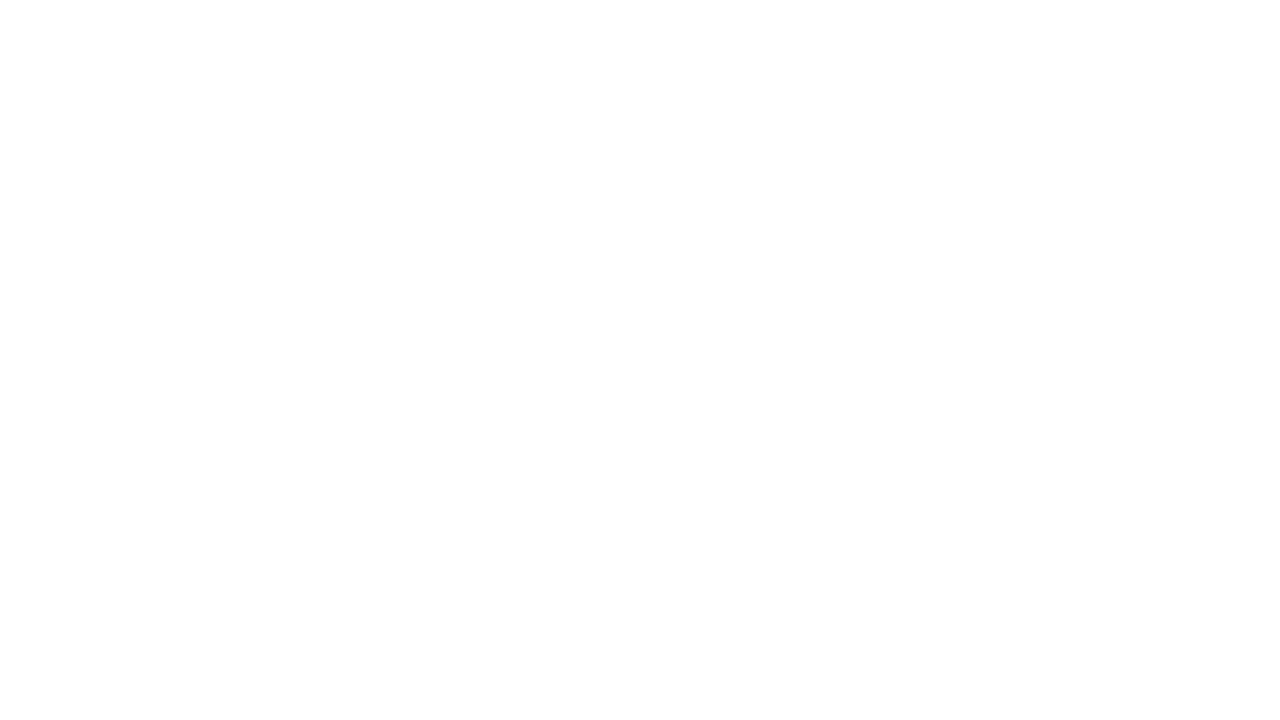

Waited 1 second after TAB press
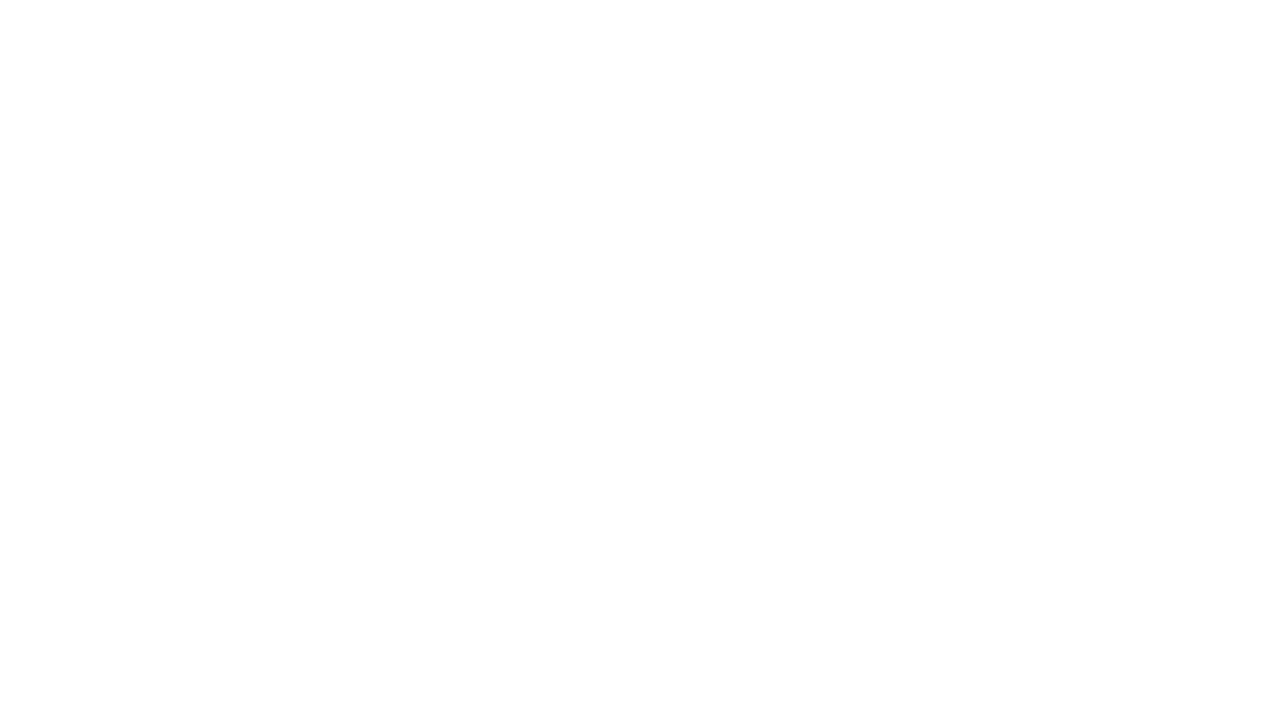

Pressed TAB key (iteration 5 of 5) to navigate to next element
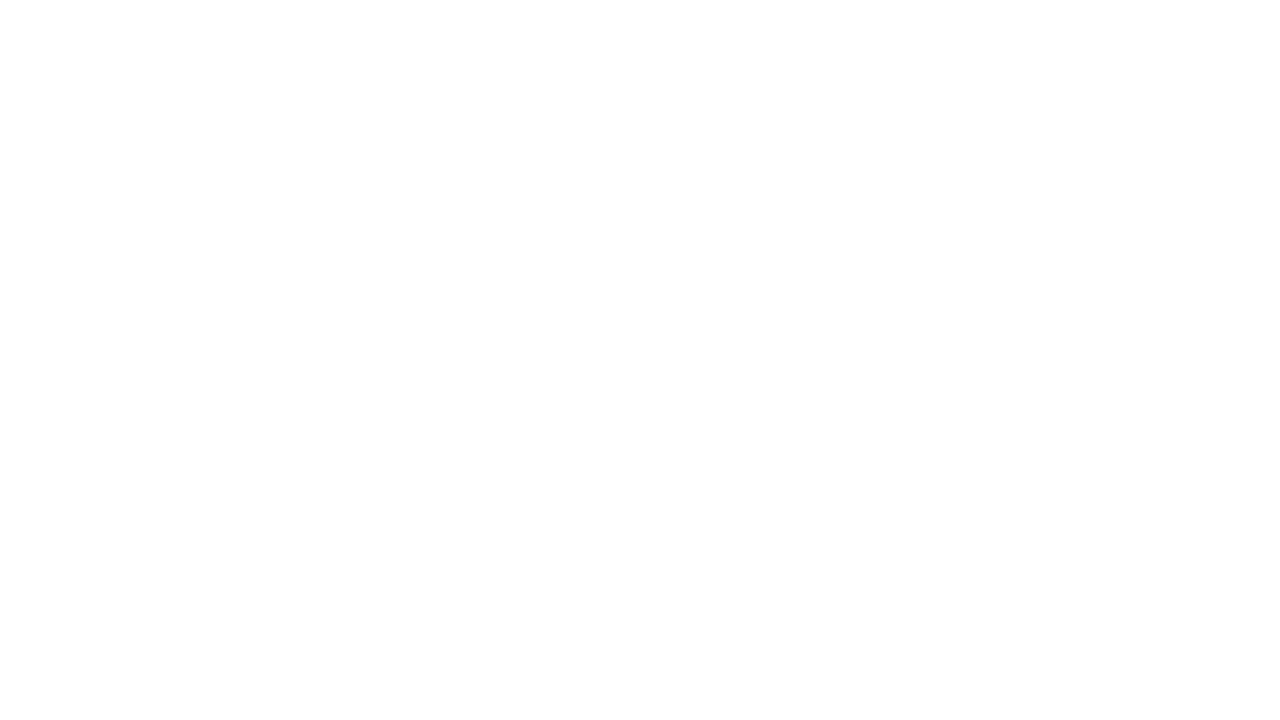

Waited 1 second after TAB press
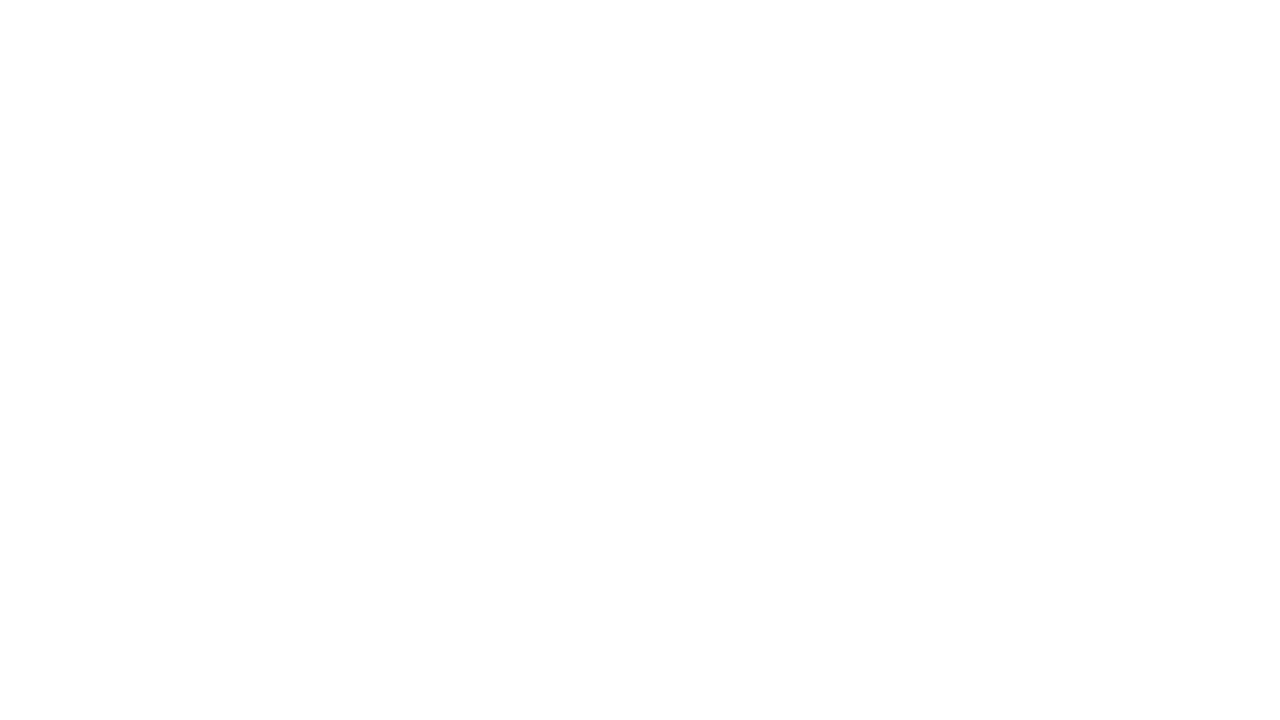

Pressed ENTER to activate the focused element
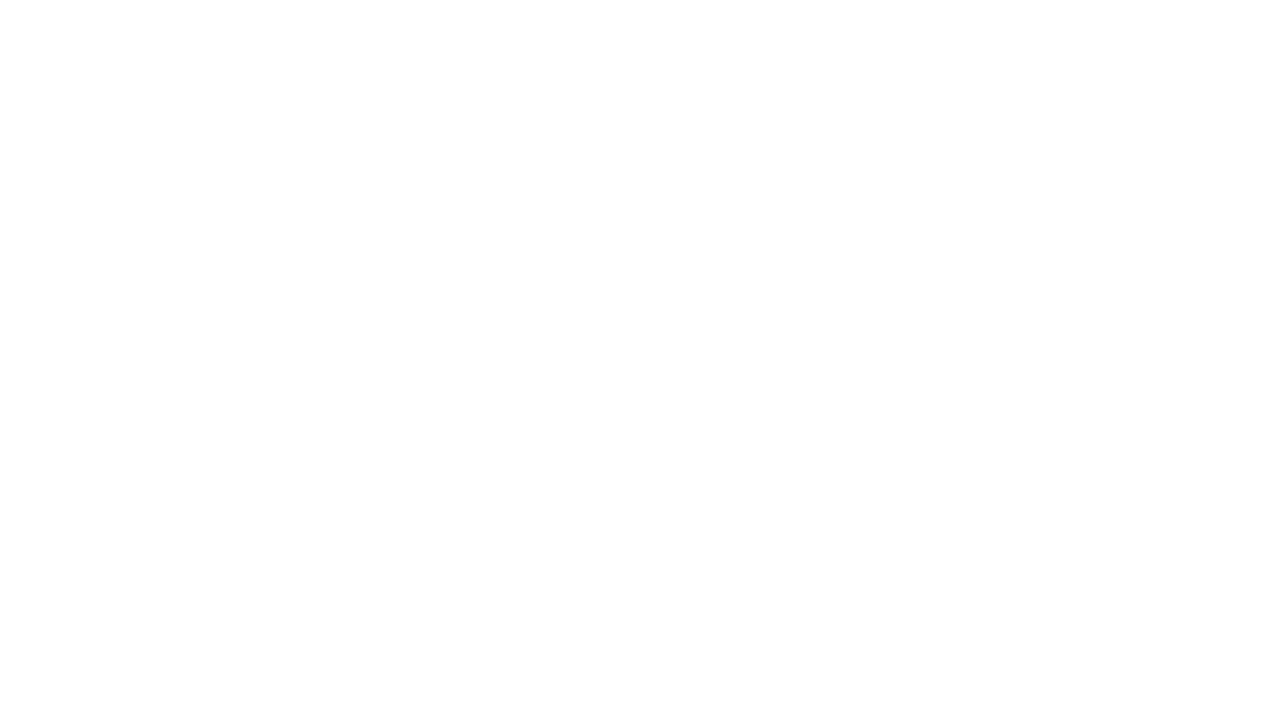

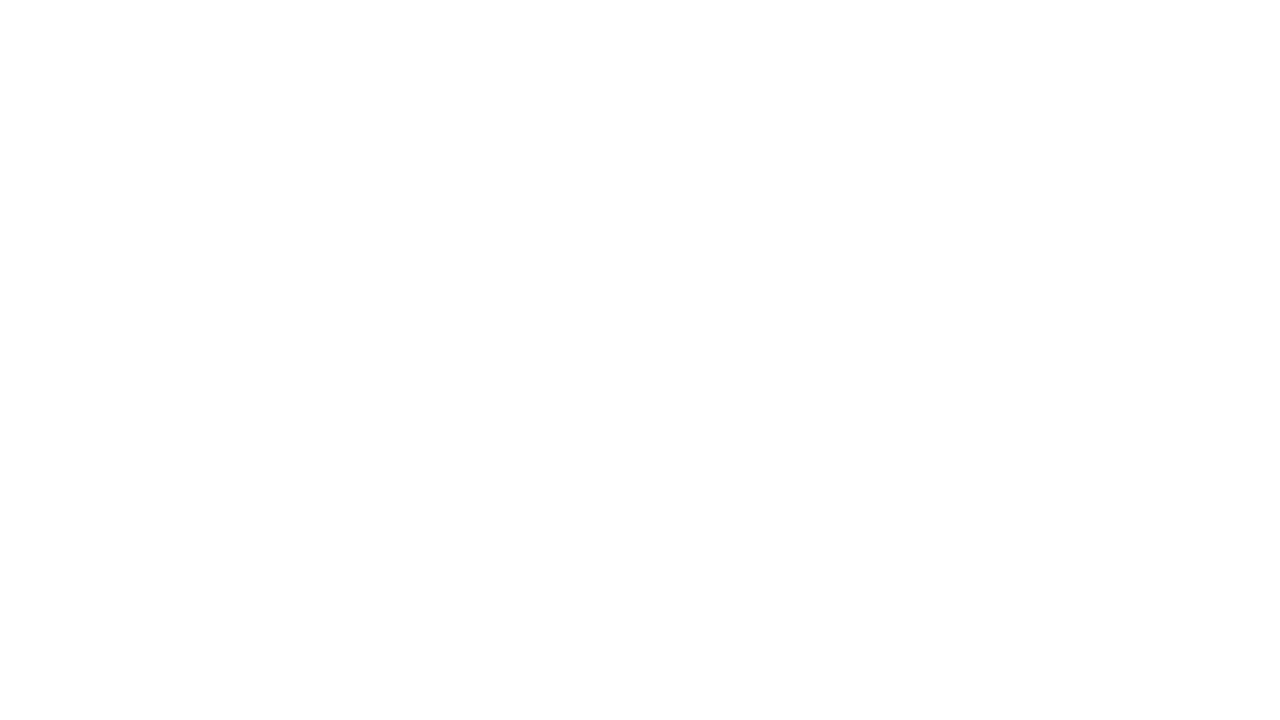